Navigates to the California ABC licensing status changes page and clicks the download report button to initiate a CSV download.

Starting URL: https://www.abc.ca.gov/licensing/licensing-reports/status-changes/

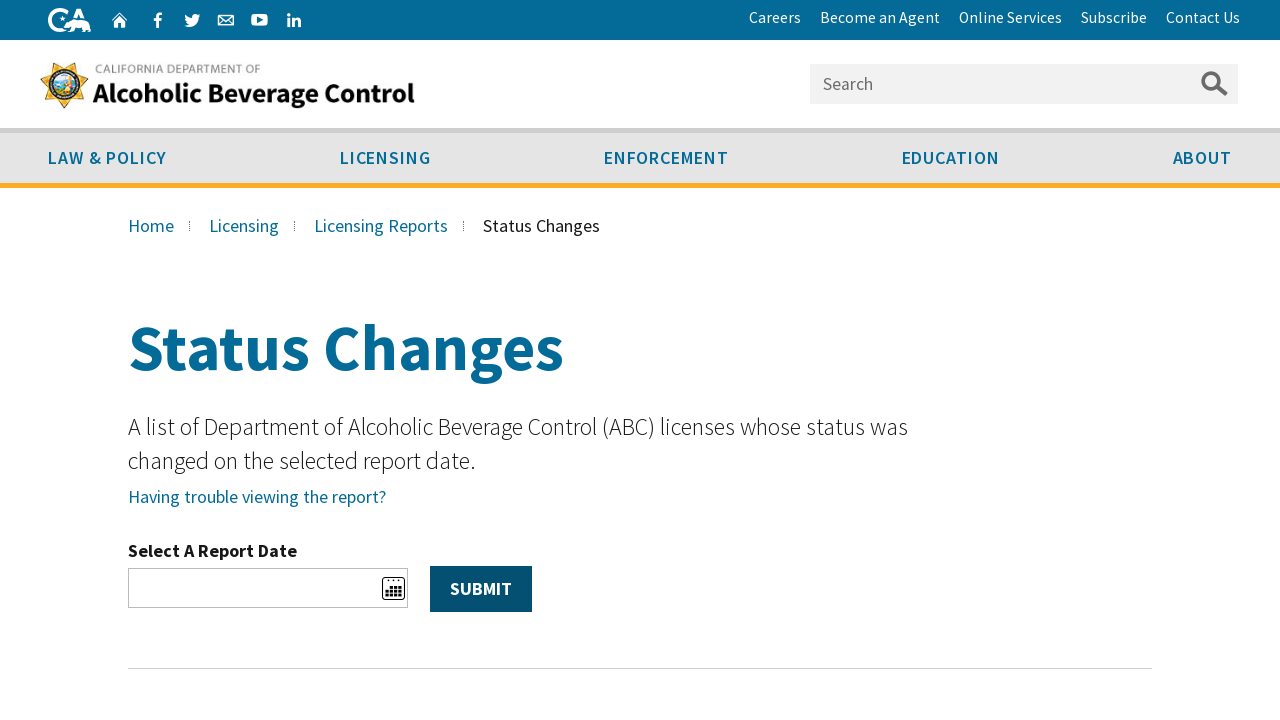

Navigated to California ABC licensing status changes page
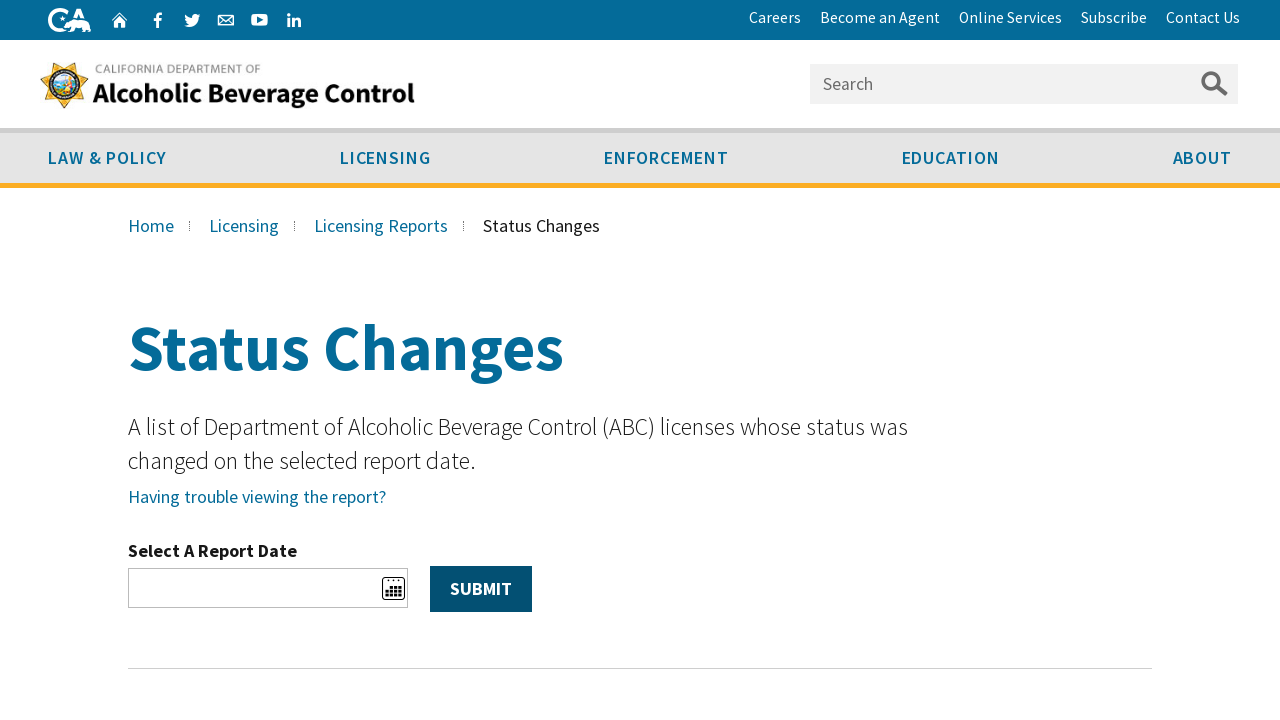

Clicked the Download Report (CSV) button to initiate CSV download at (252, 361) on xpath=//span[text()="Download Report (CSV)"]
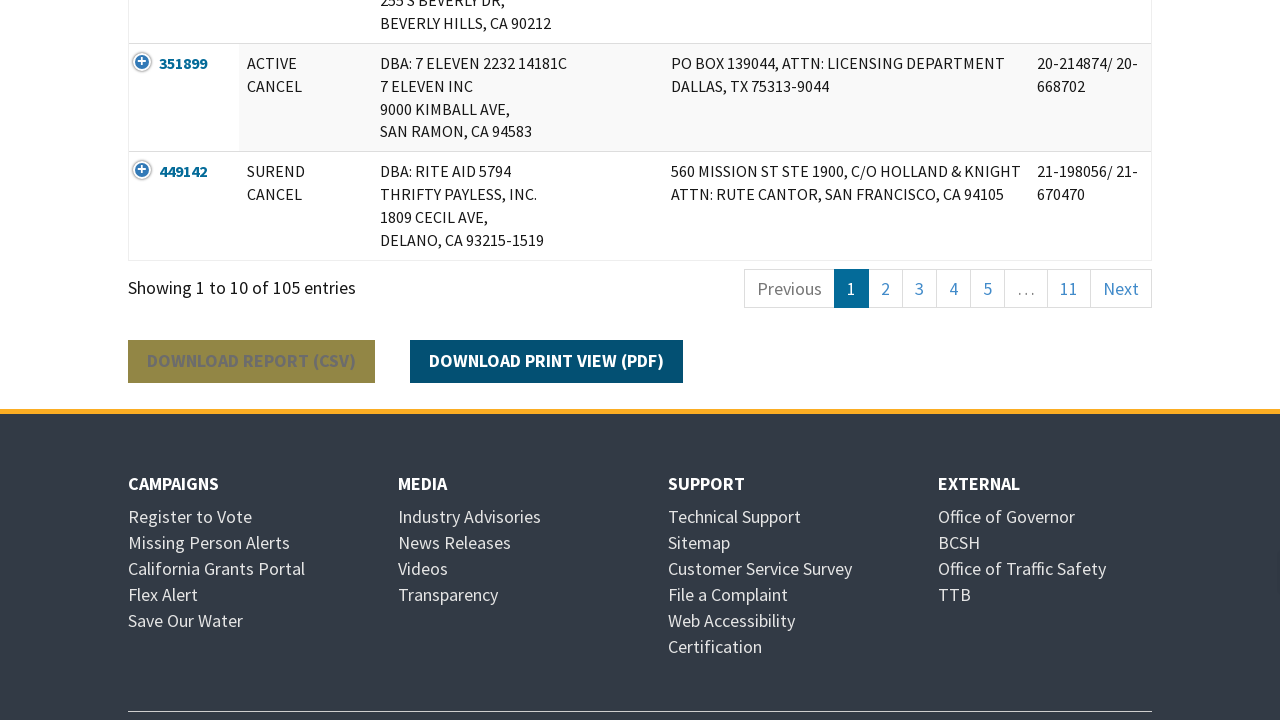

Waited 2 seconds for download to initiate
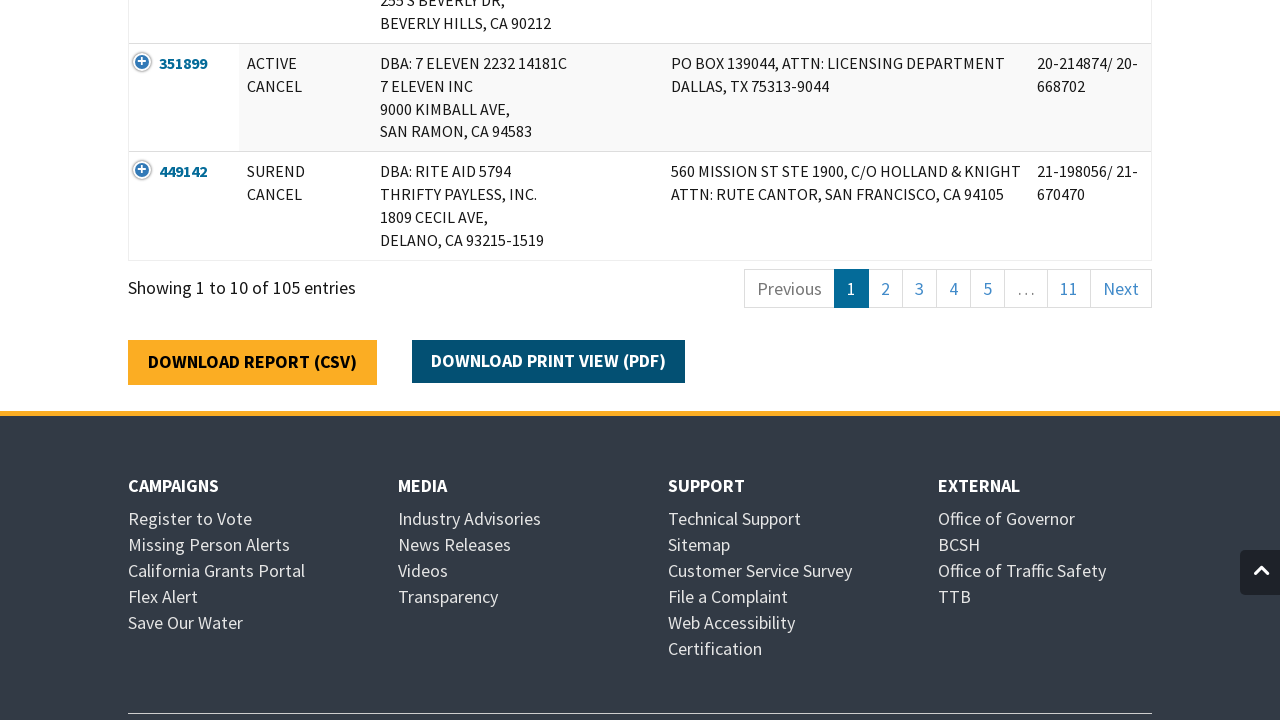

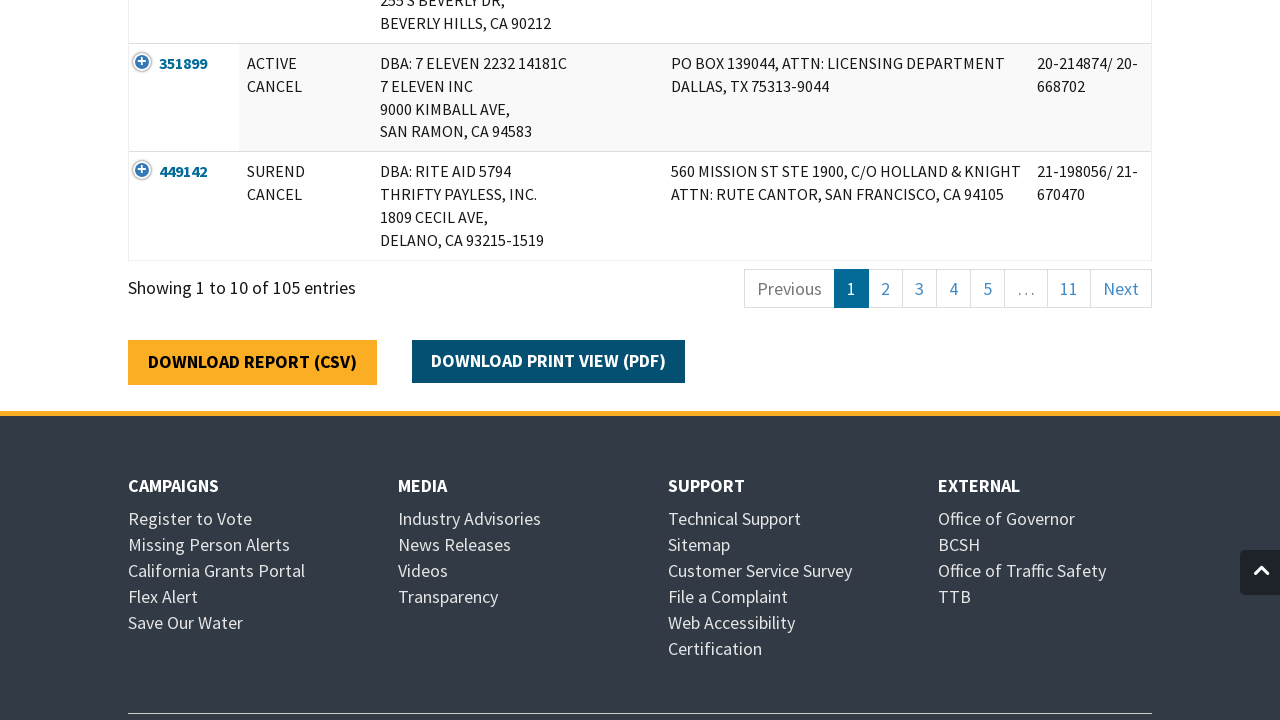